Tests dynamic controls by interacting with checkboxes, buttons that add/remove elements, and enable/disable text inputs on the page

Starting URL: https://the-internet.herokuapp.com/

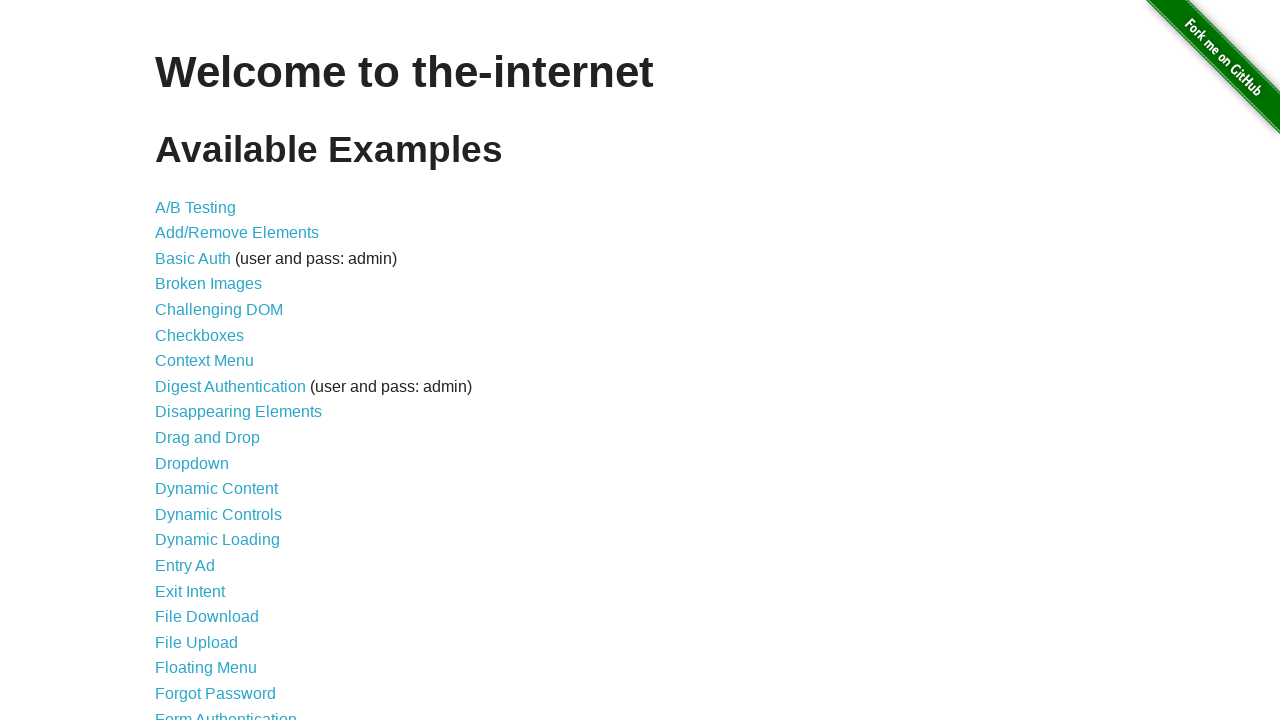

Clicked on Dynamic Controls link at (218, 514) on text=Dynamic Controls
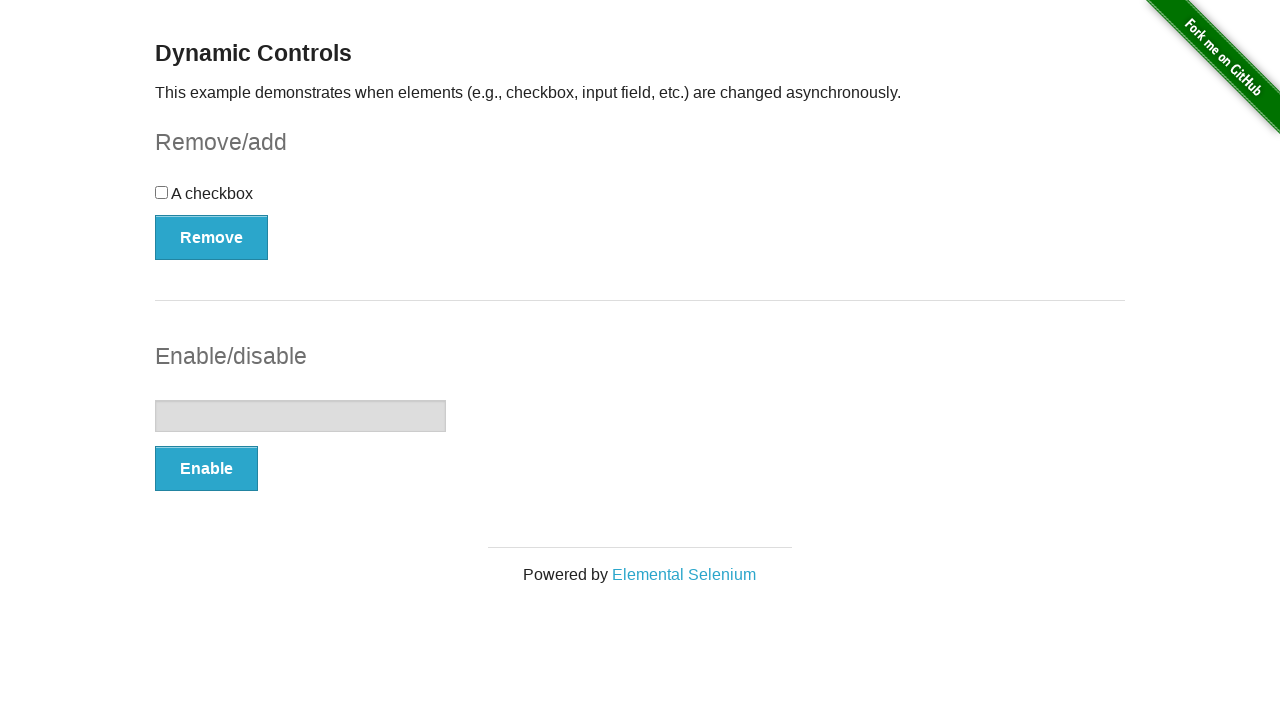

Clicked the checkbox at (162, 192) on #checkbox > input[type=checkbox]
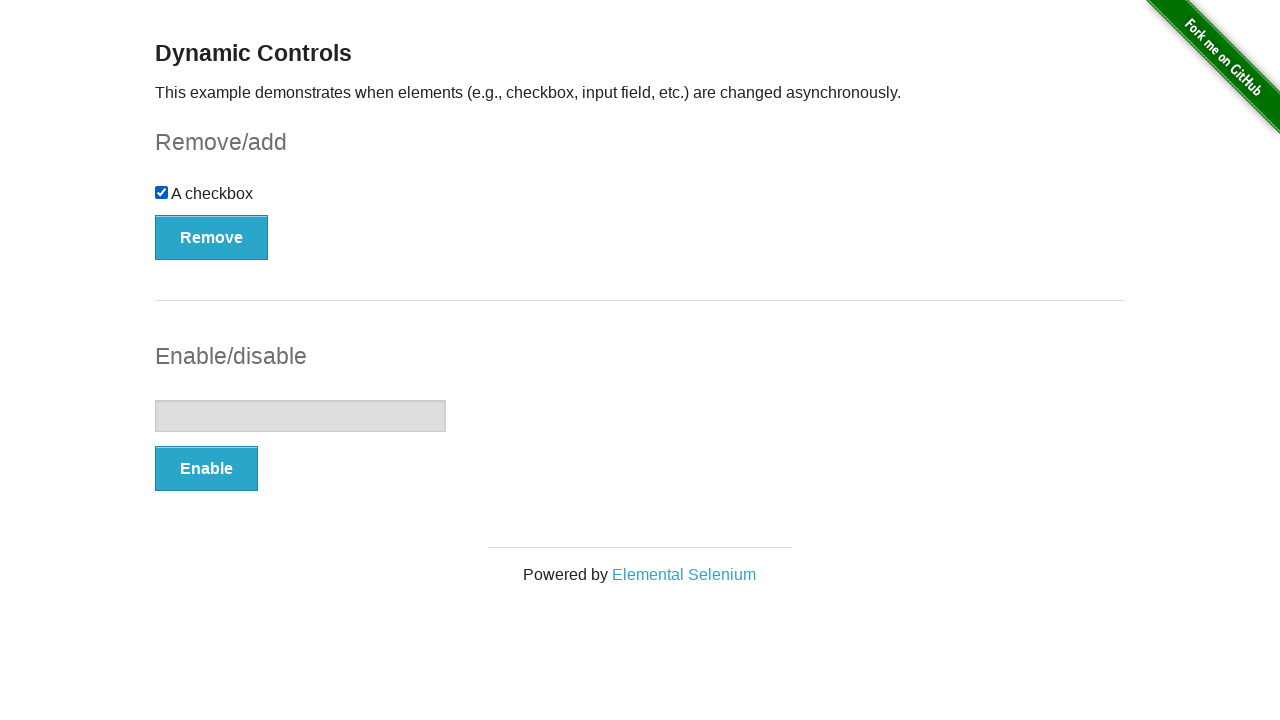

Clicked remove/add button for checkbox at (212, 237) on #checkbox-example > button
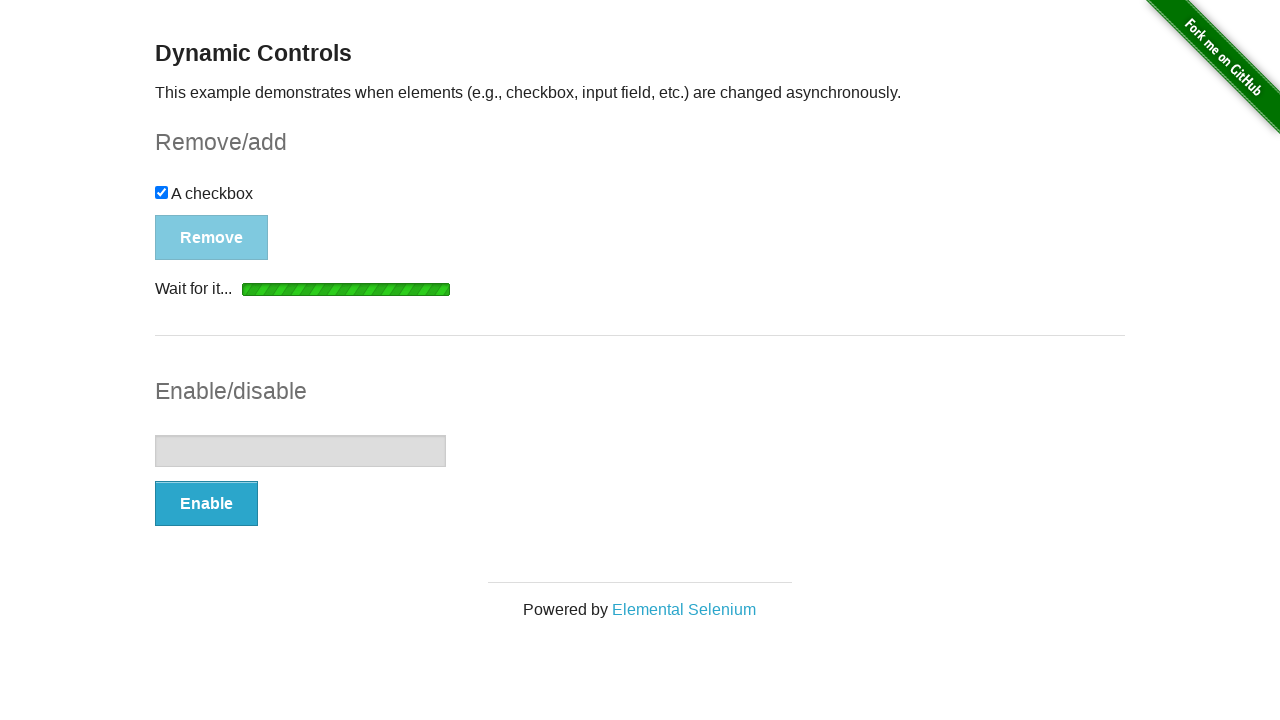

Waited for remove/add button to become clickable
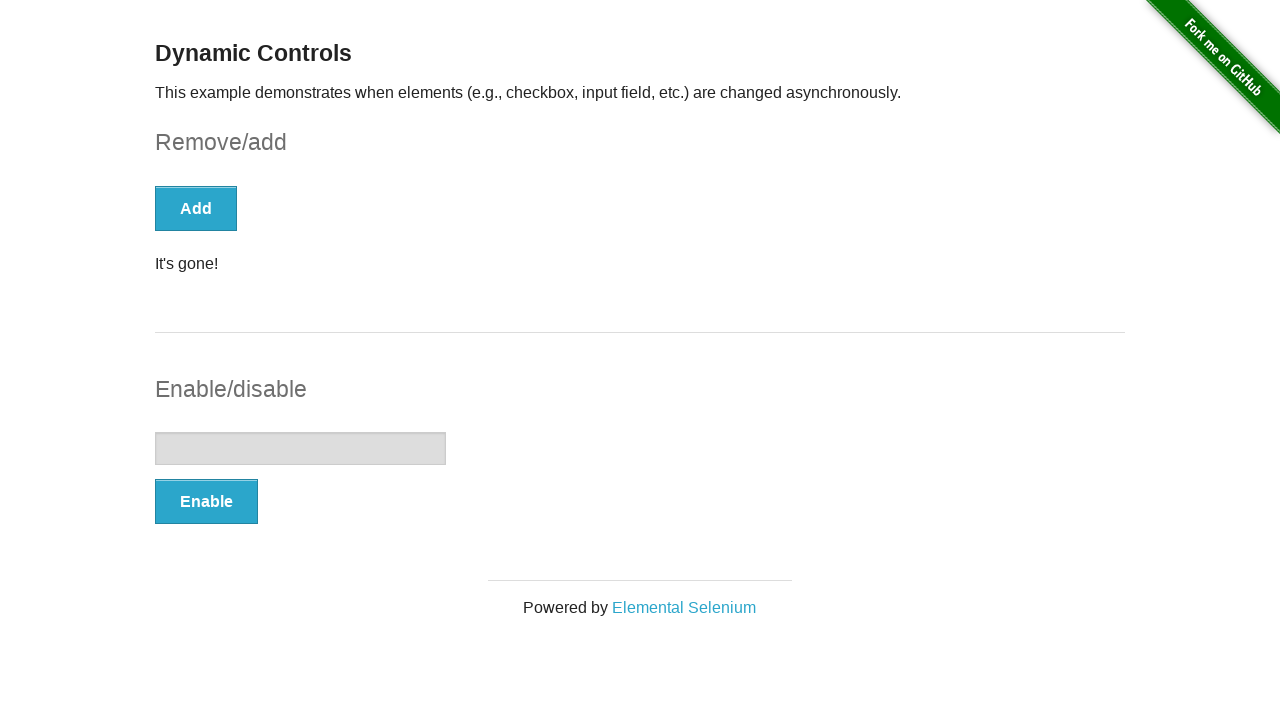

Clicked remove/add button for checkbox again at (196, 208) on #checkbox-example > button
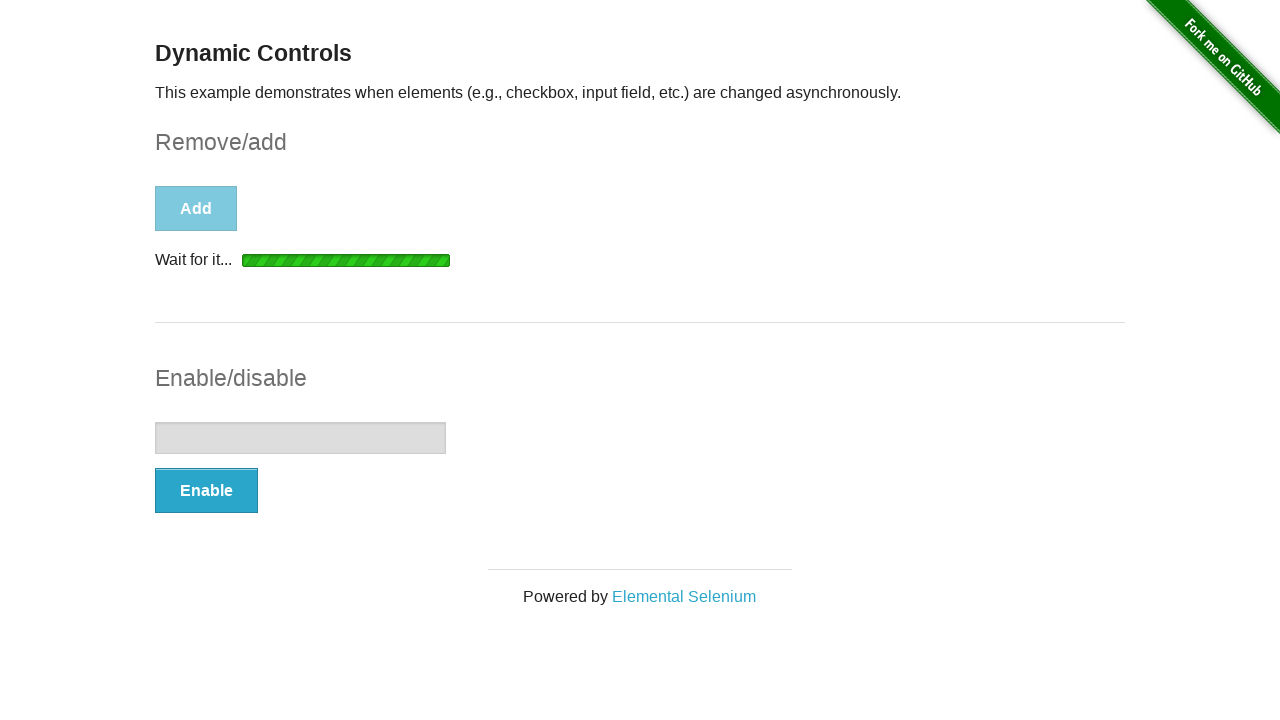

Clicked enable/disable button for input field at (206, 491) on #input-example > button
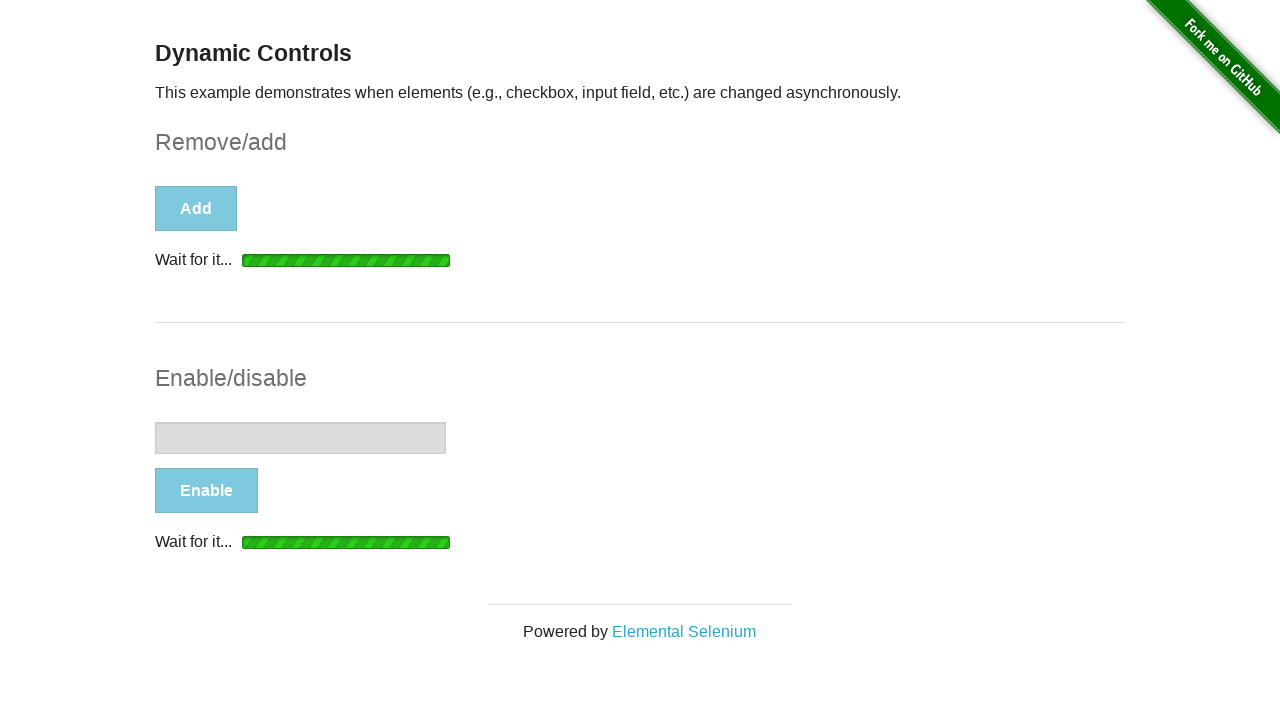

Waited for enable/disable button to become clickable
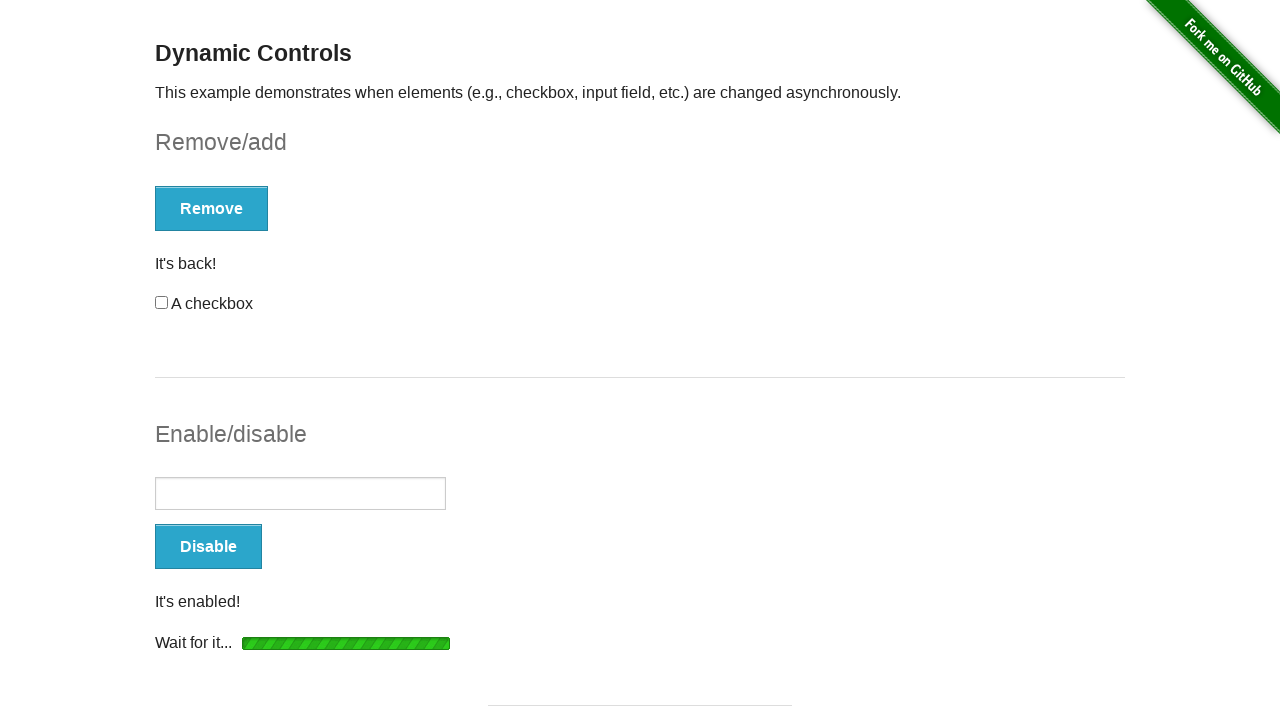

Filled text input field with 'Platzi' on #input-example > input[type=text]
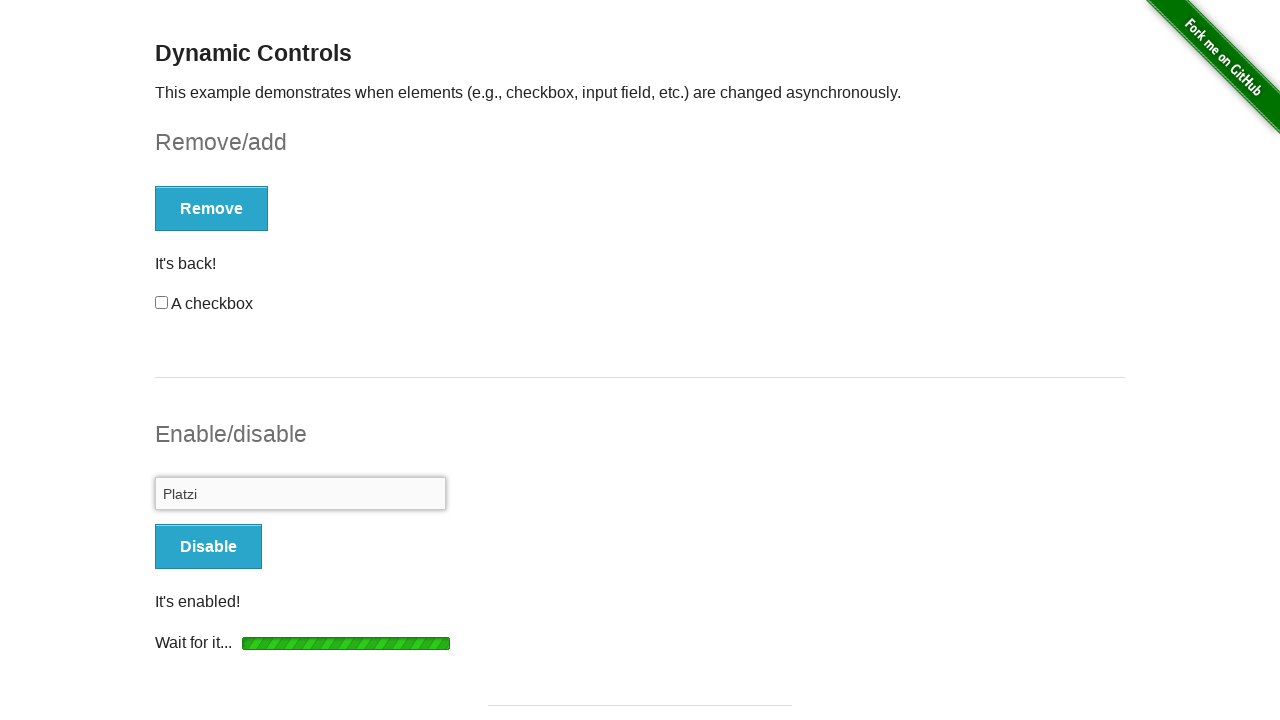

Clicked the enable/disable button again at (208, 546) on #input-example > button
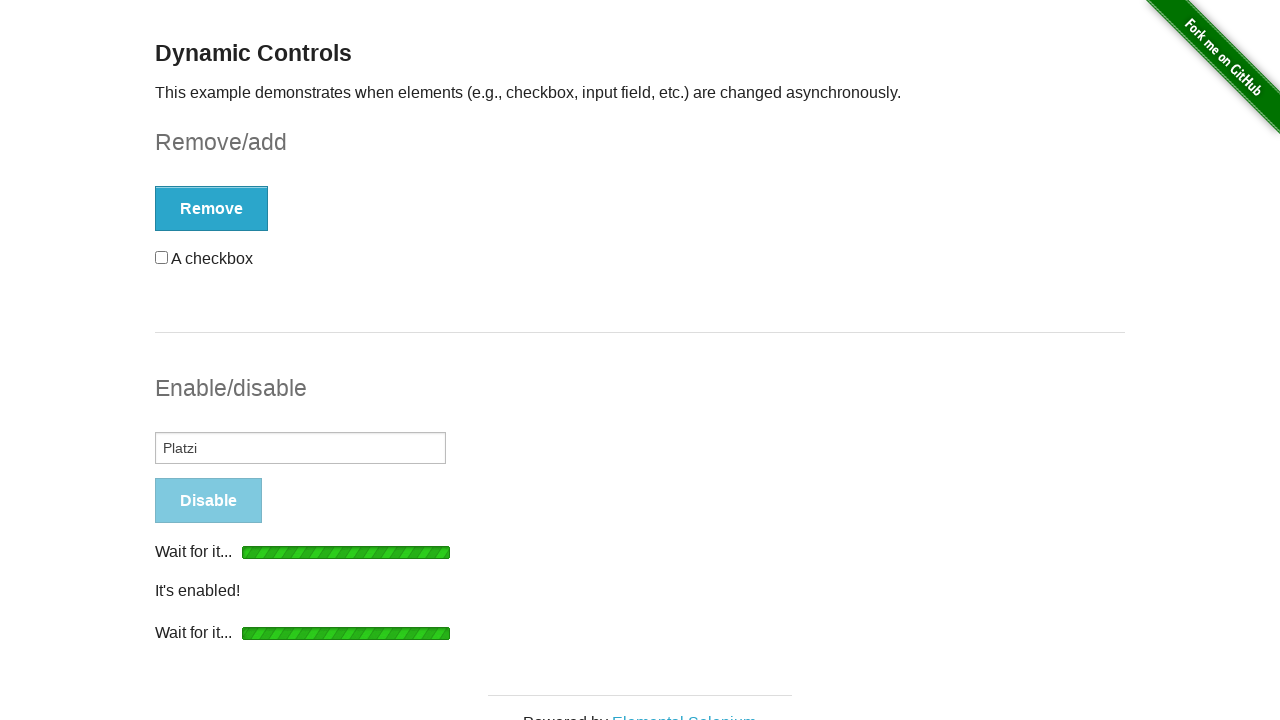

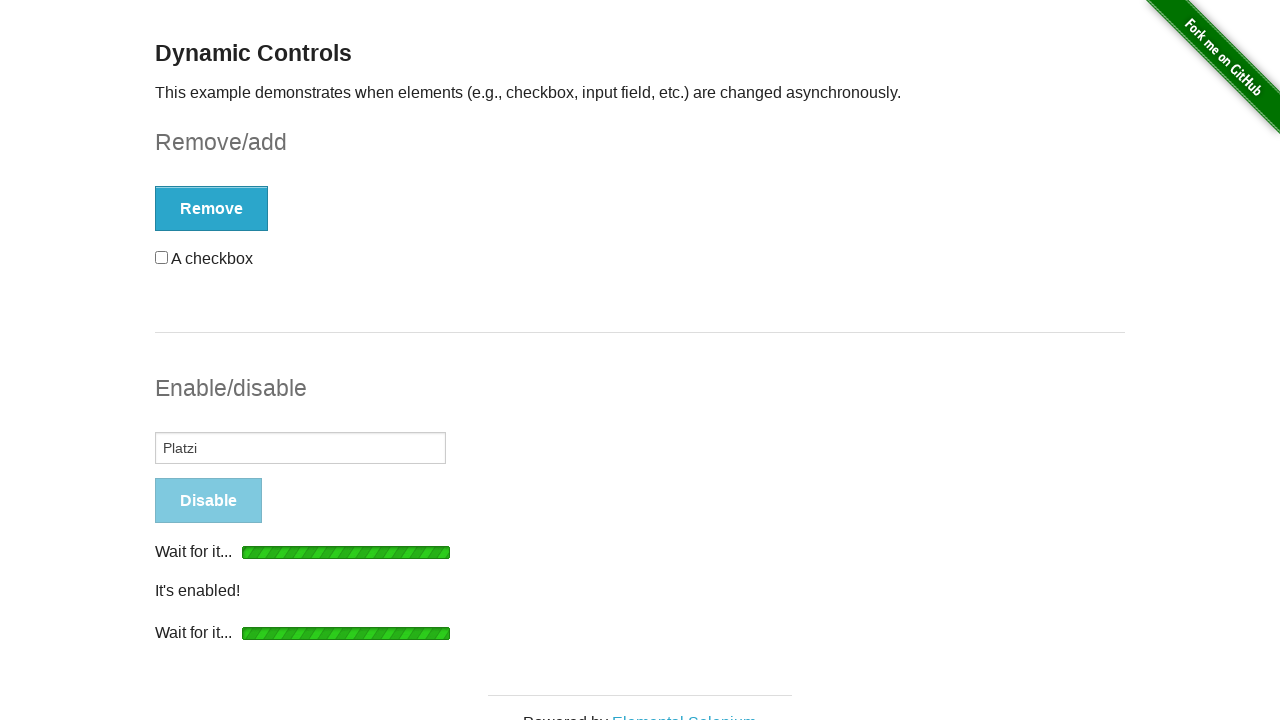